Basic browser test that navigates to Rahul Shetty Academy website and verifies the page loads successfully by checking the title is present.

Starting URL: https://rahulshettyacademy.com

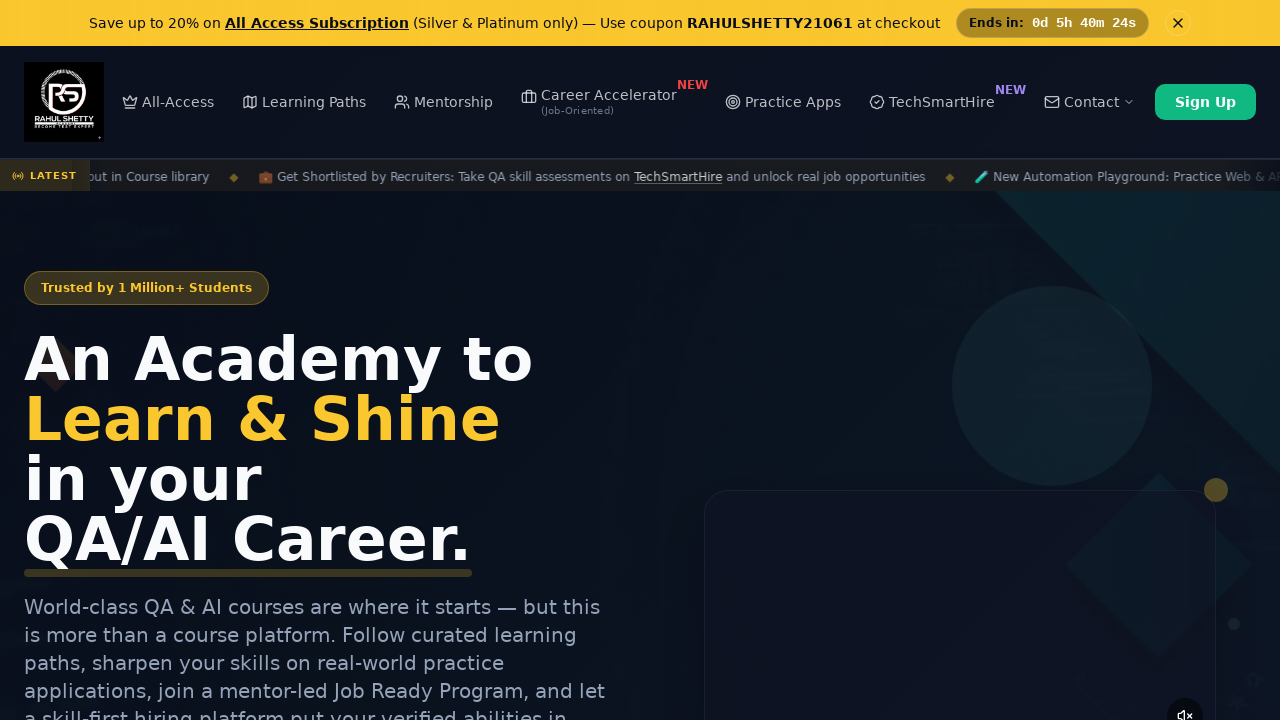

Waited for page to reach domcontentloaded state
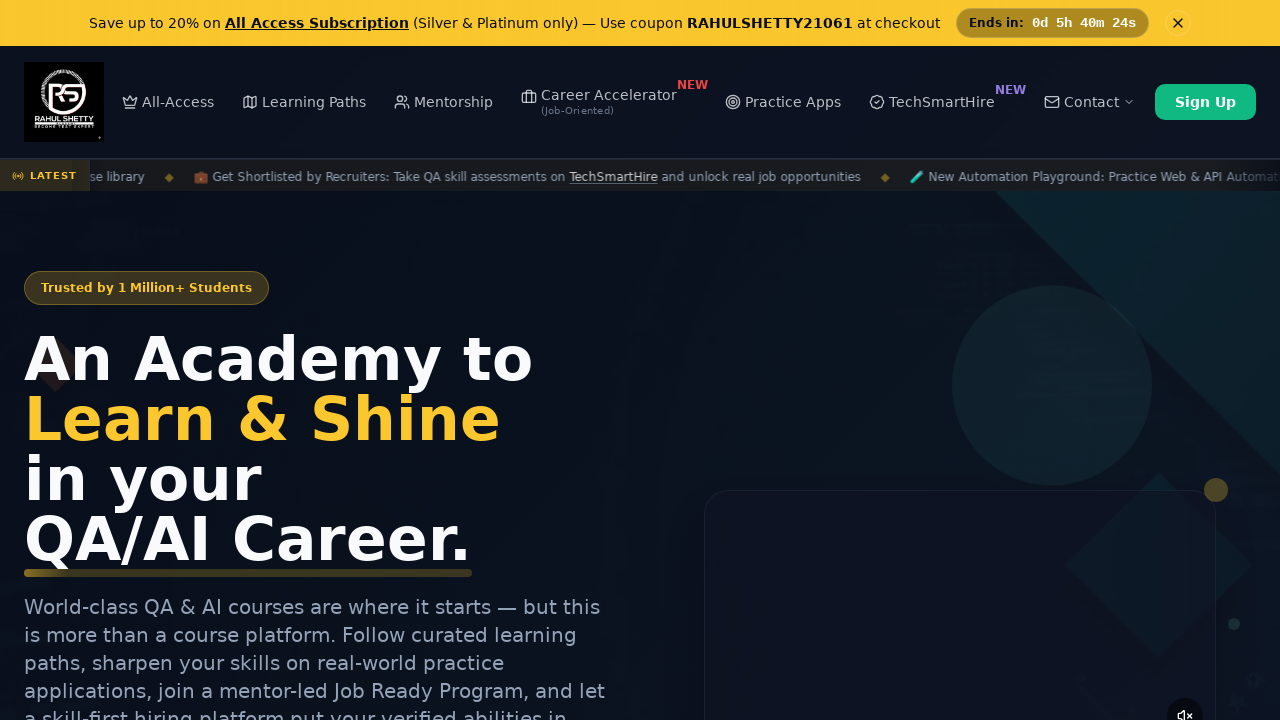

Verified page title is present and not empty
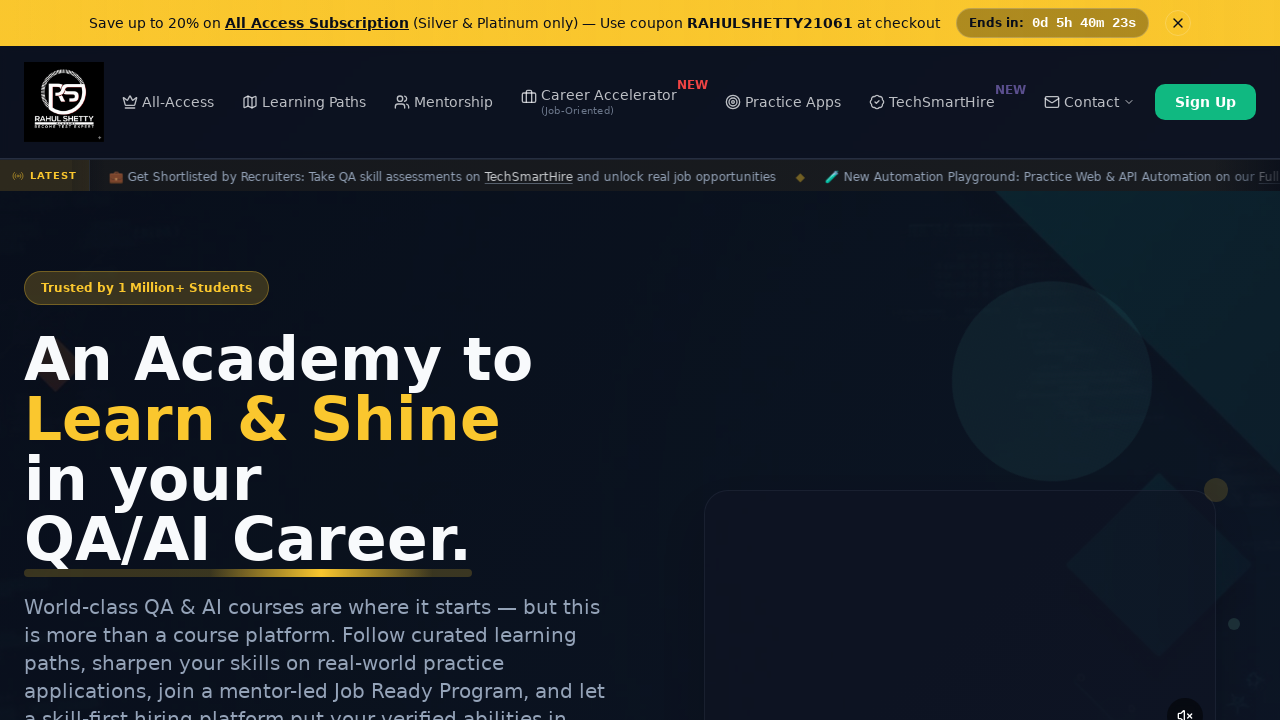

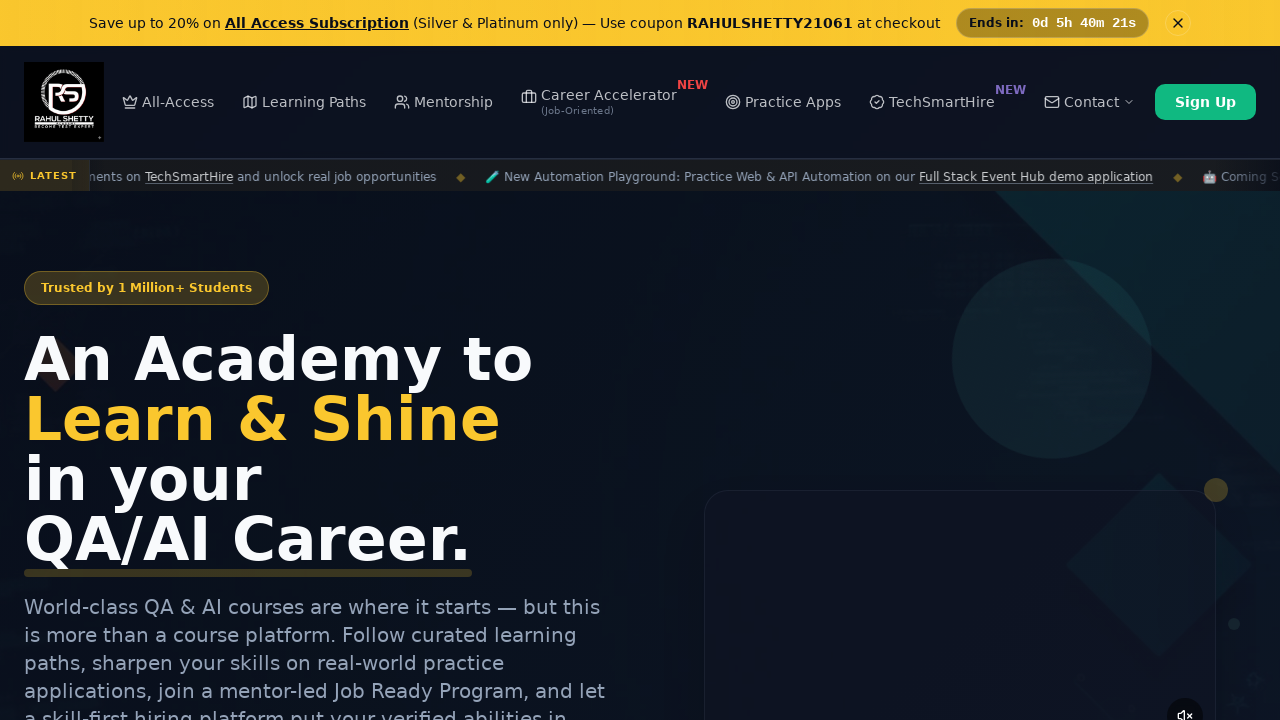